Tests form submission with first name and job title fields filled, selecting a radio button, and clicking submit (no last name)

Starting URL: http://formy-project.herokuapp.com/form

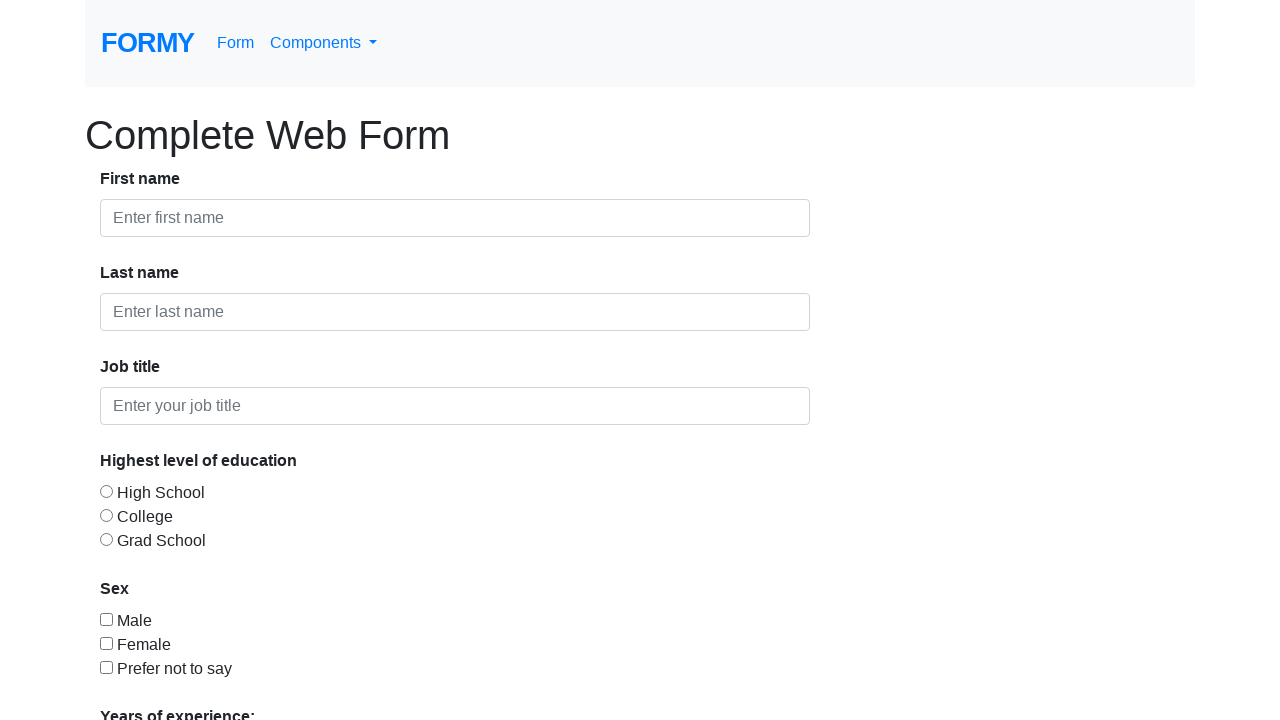

Filled first name field with 'Kareem' on #first-name
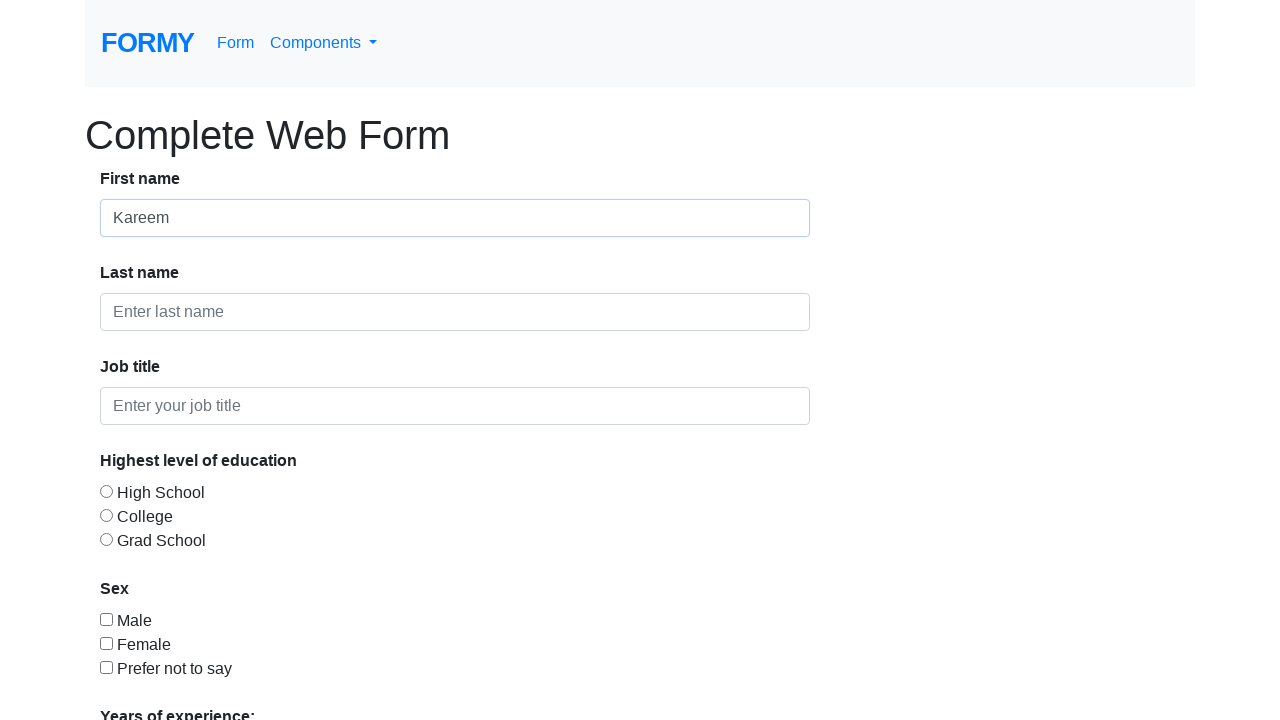

Filled job title field with 'Computer Engineering Student' on #job-title
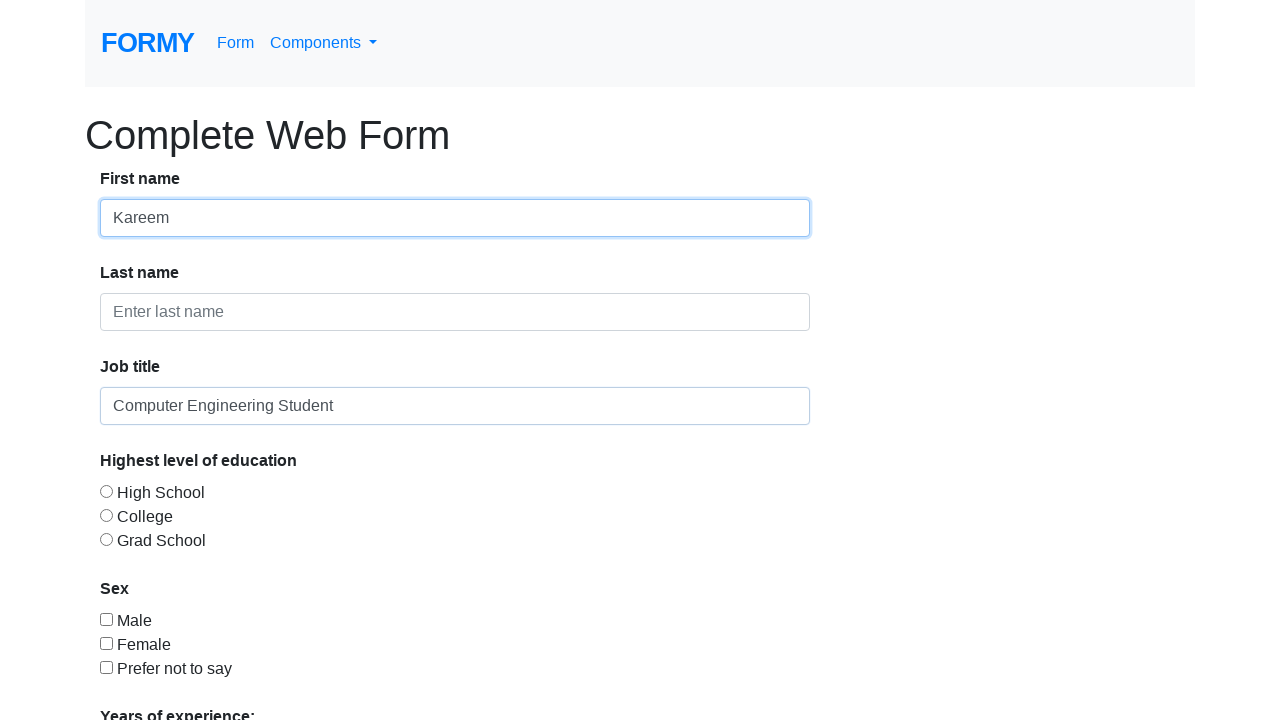

Clicked on first name field to focus at (455, 218) on #first-name
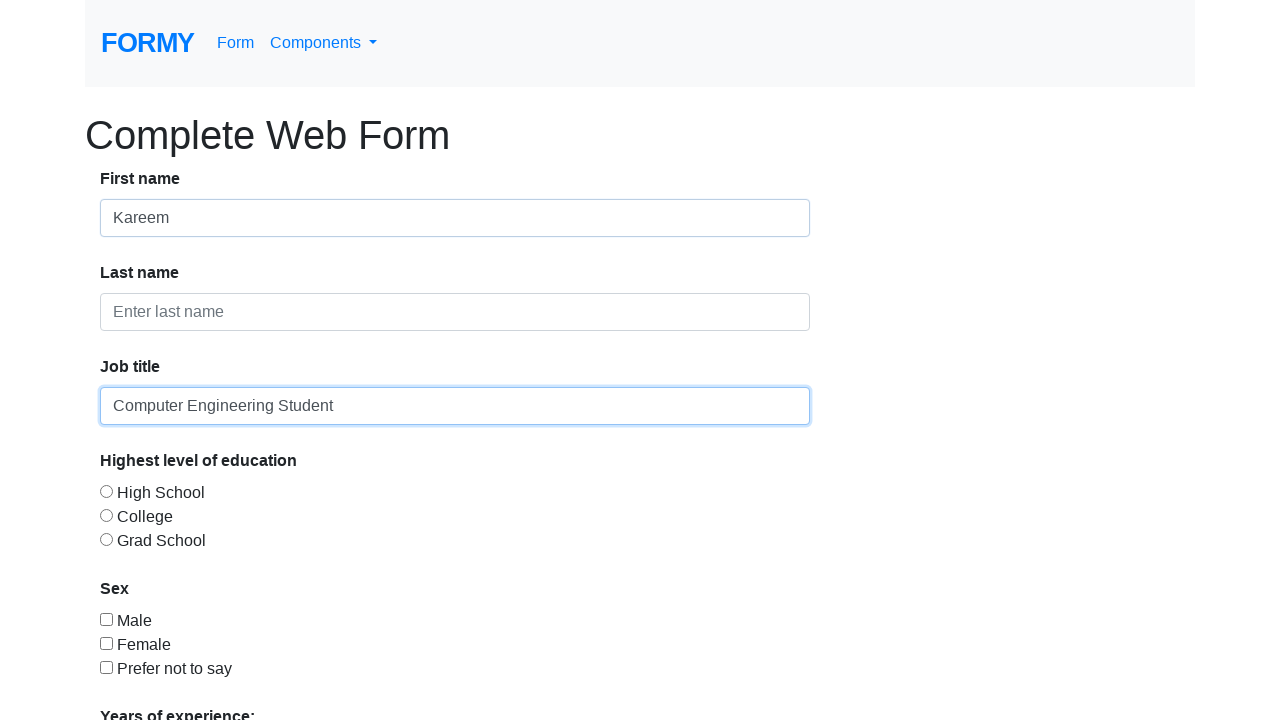

Clicked on job title field to focus at (455, 406) on #job-title
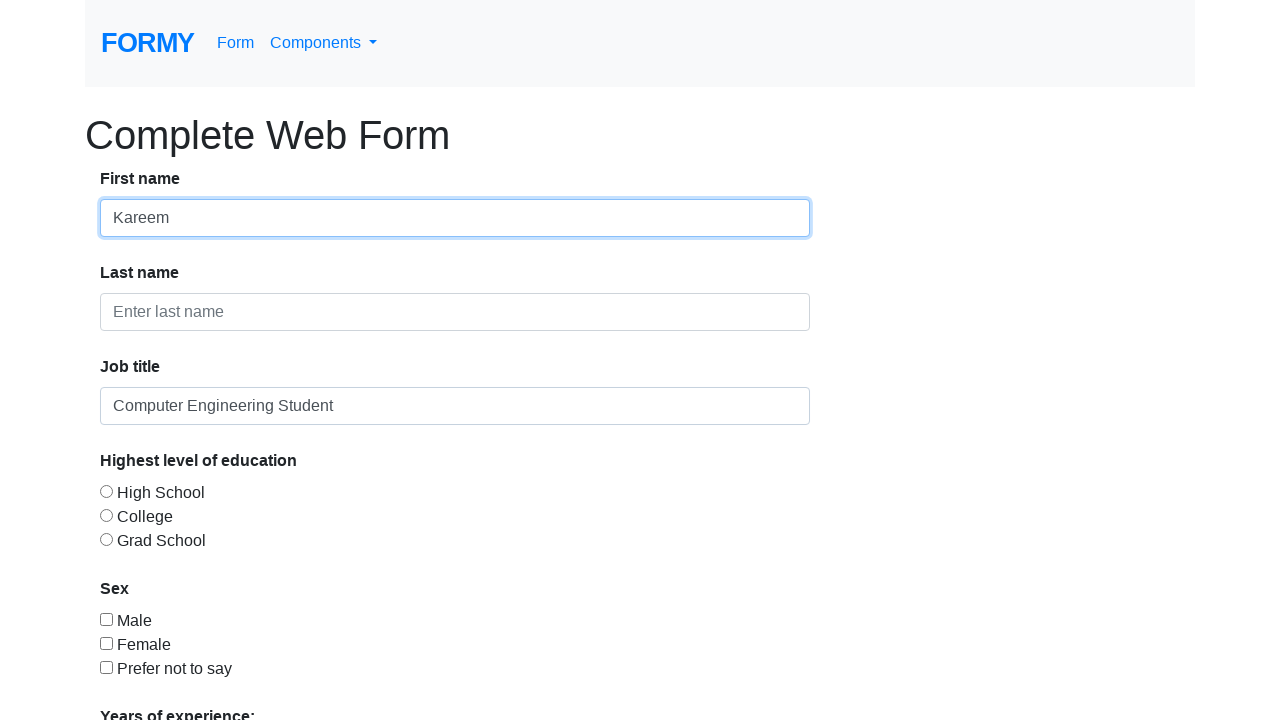

Selected radio button option 1 at (106, 491) on #radio-button-1
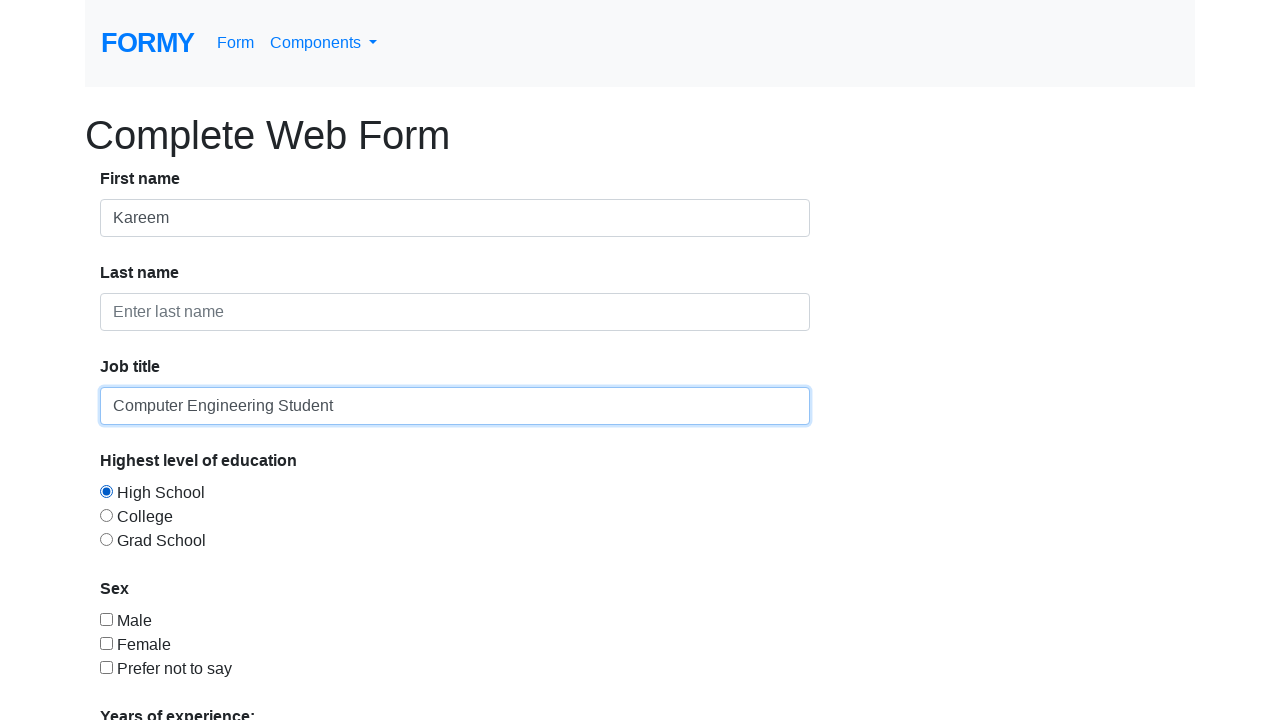

Clicked submit button to submit form at (148, 680) on xpath=/html/body/div/form/div/div[8]/a
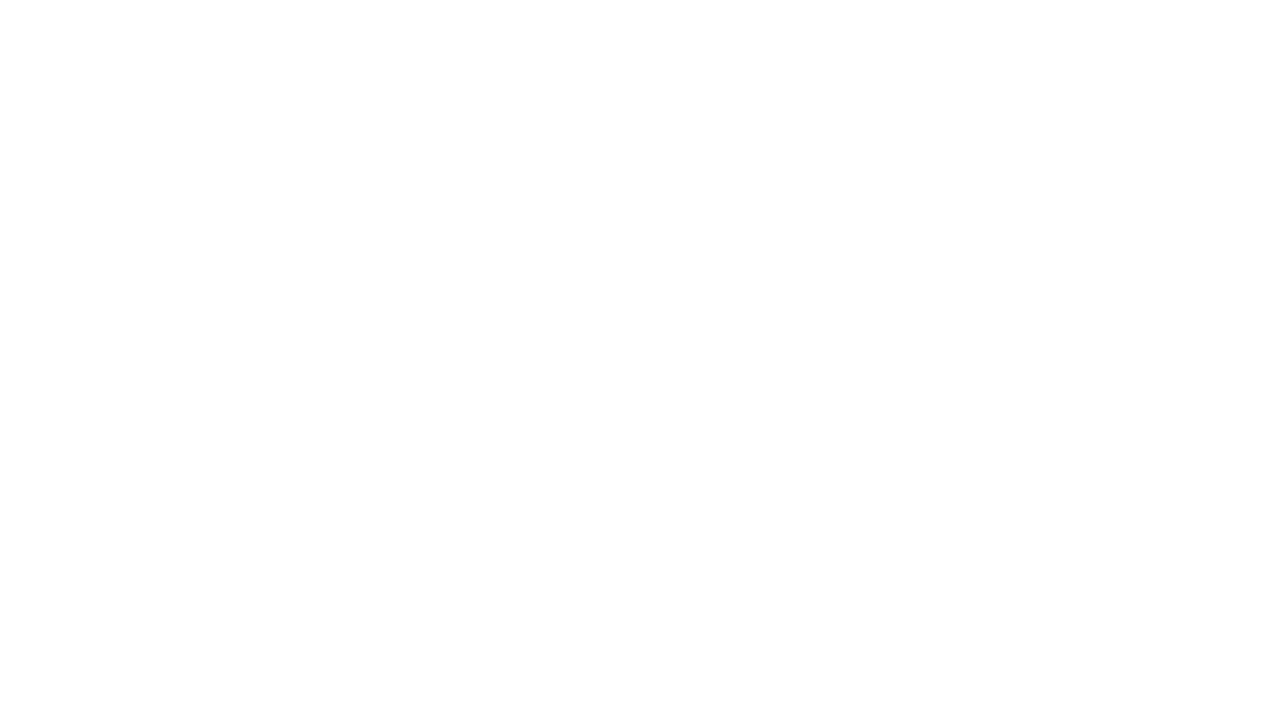

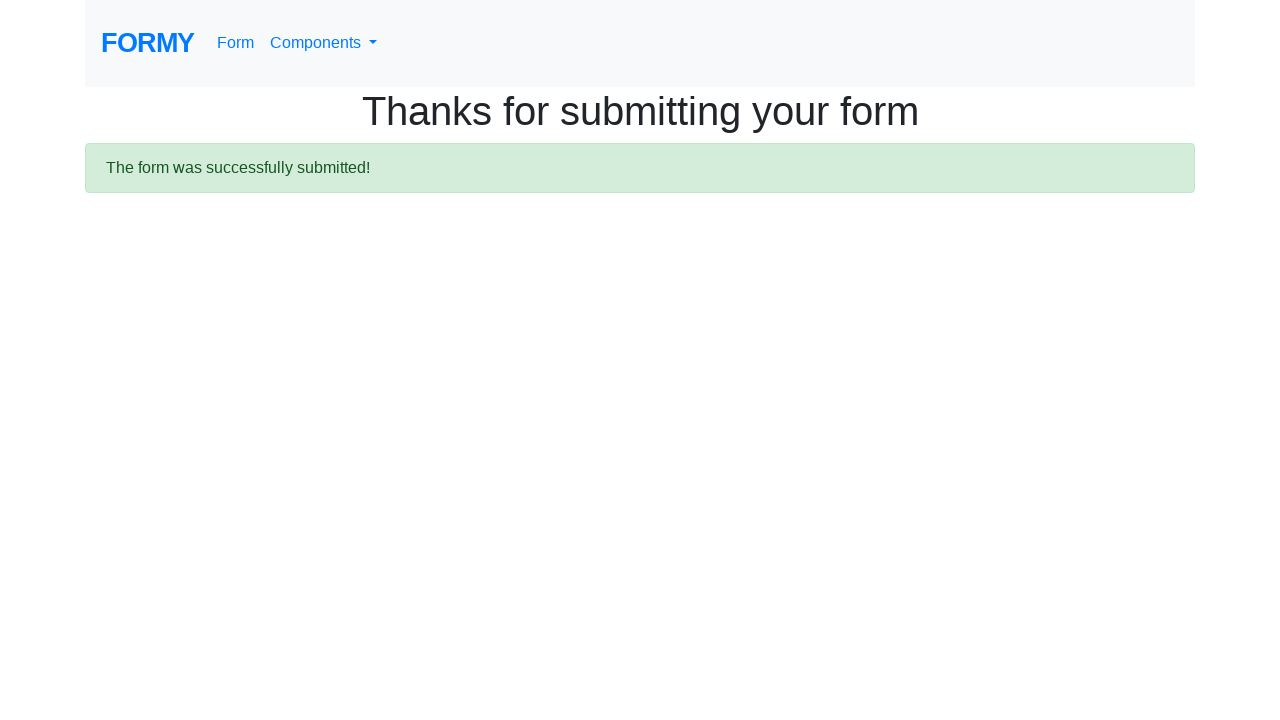